Tests switching to the stopwatch tab and verifies the stopwatch interface is displayed with a start button.

Starting URL: https://kishizaki-42.github.io/timer/

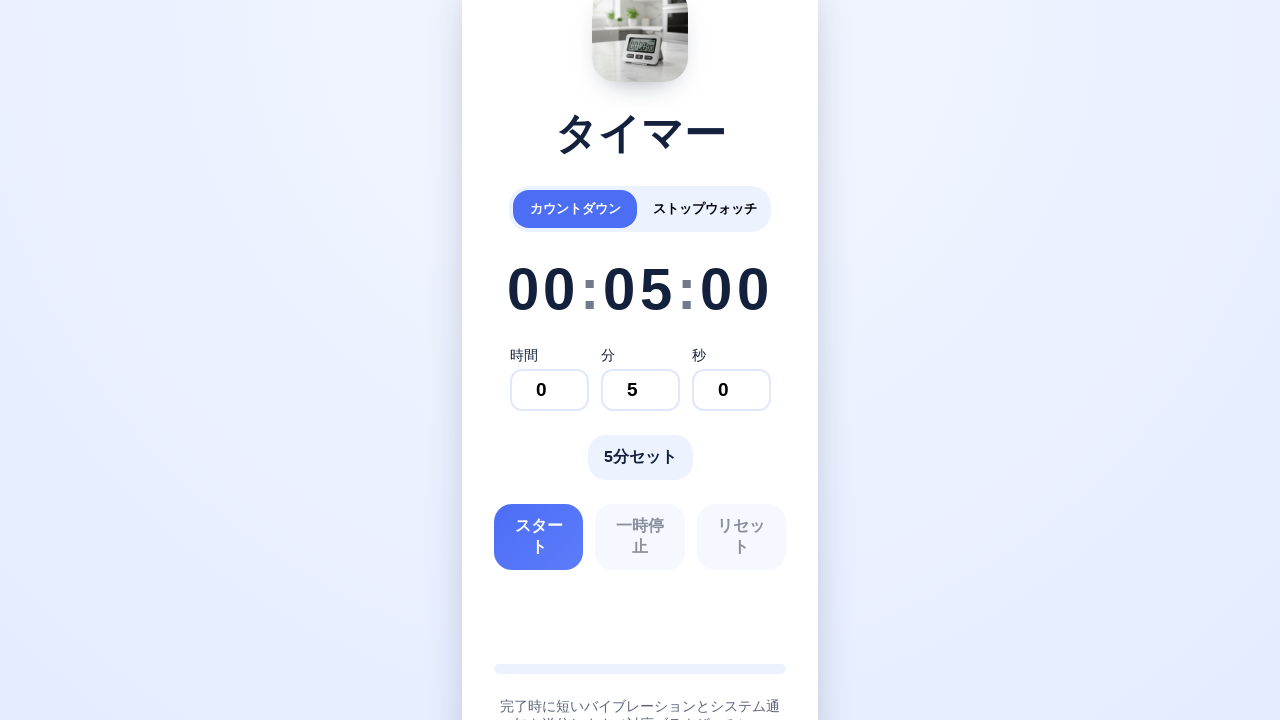

Clicked on stopwatch tab at (705, 209) on role=tab[name='ストップウォッチ']
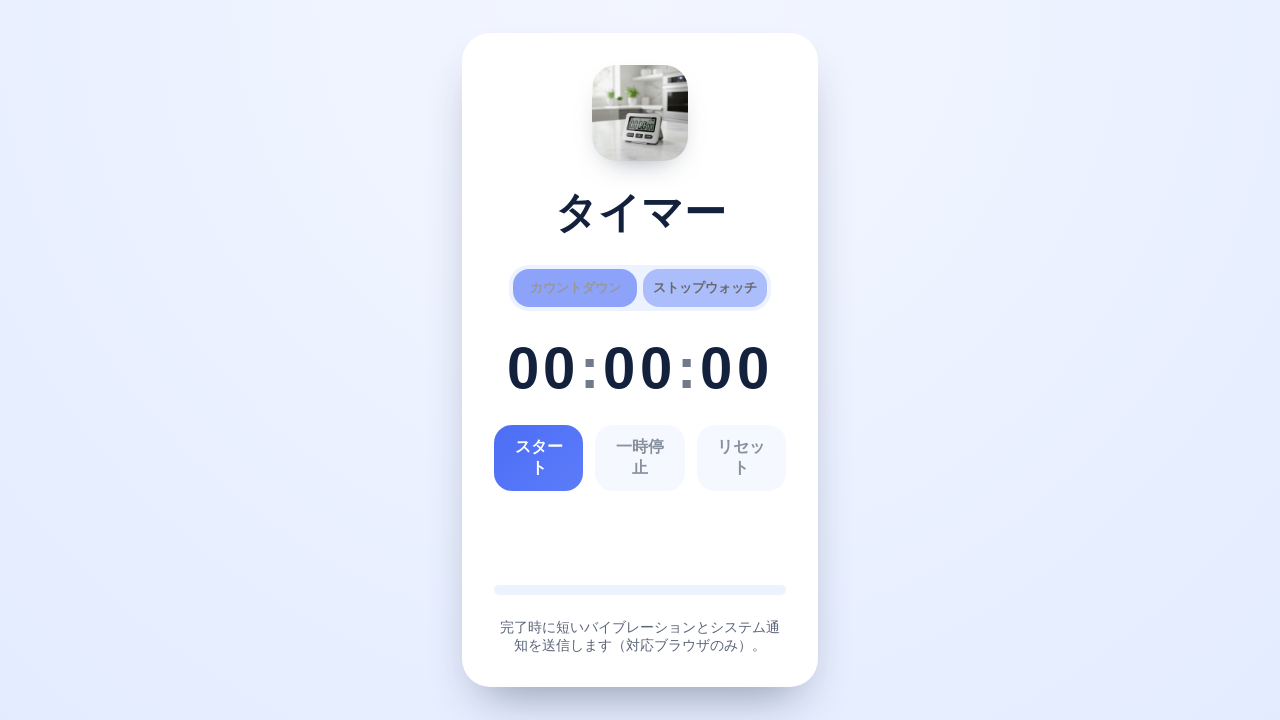

Verified stopwatch tab is selected
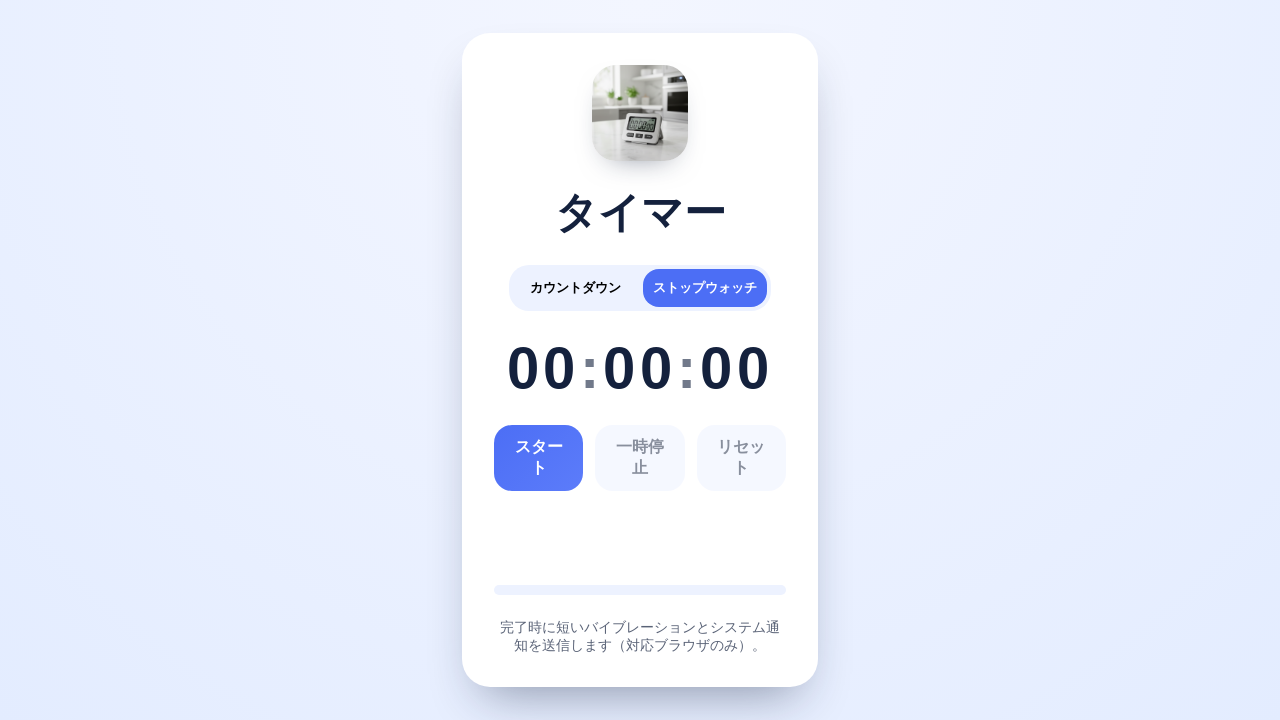

Verified start button is visible in stopwatch interface
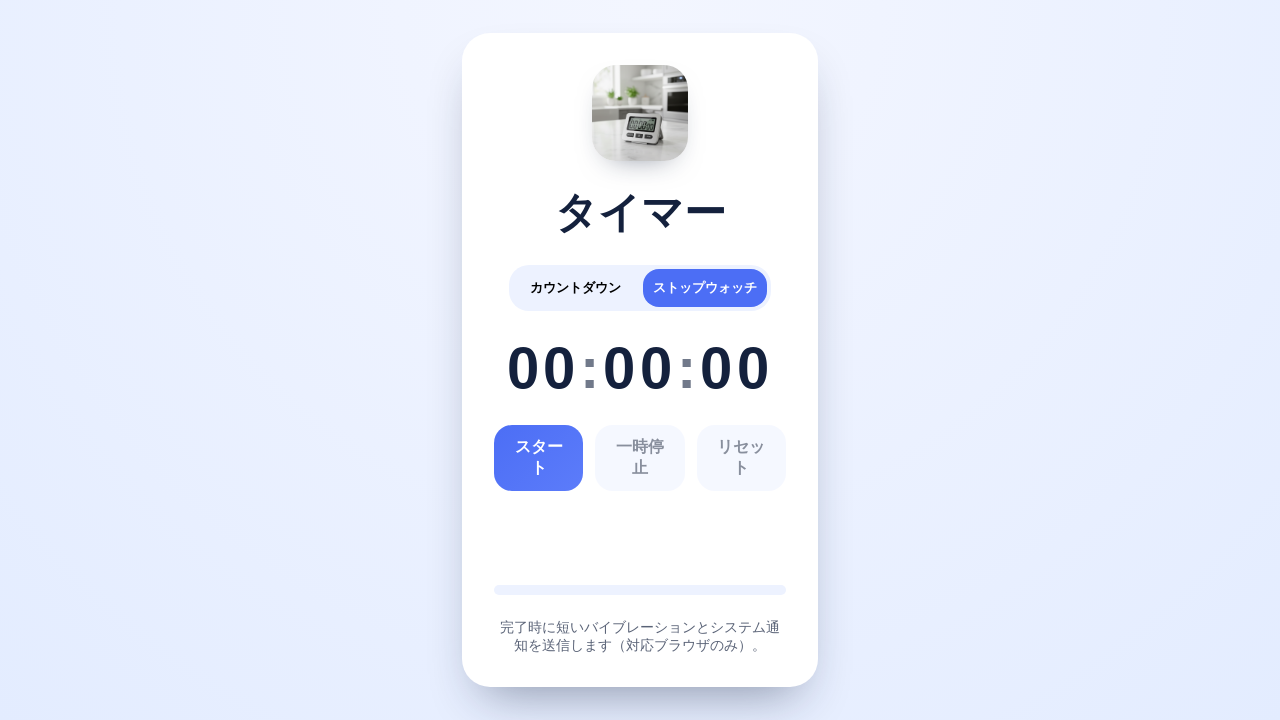

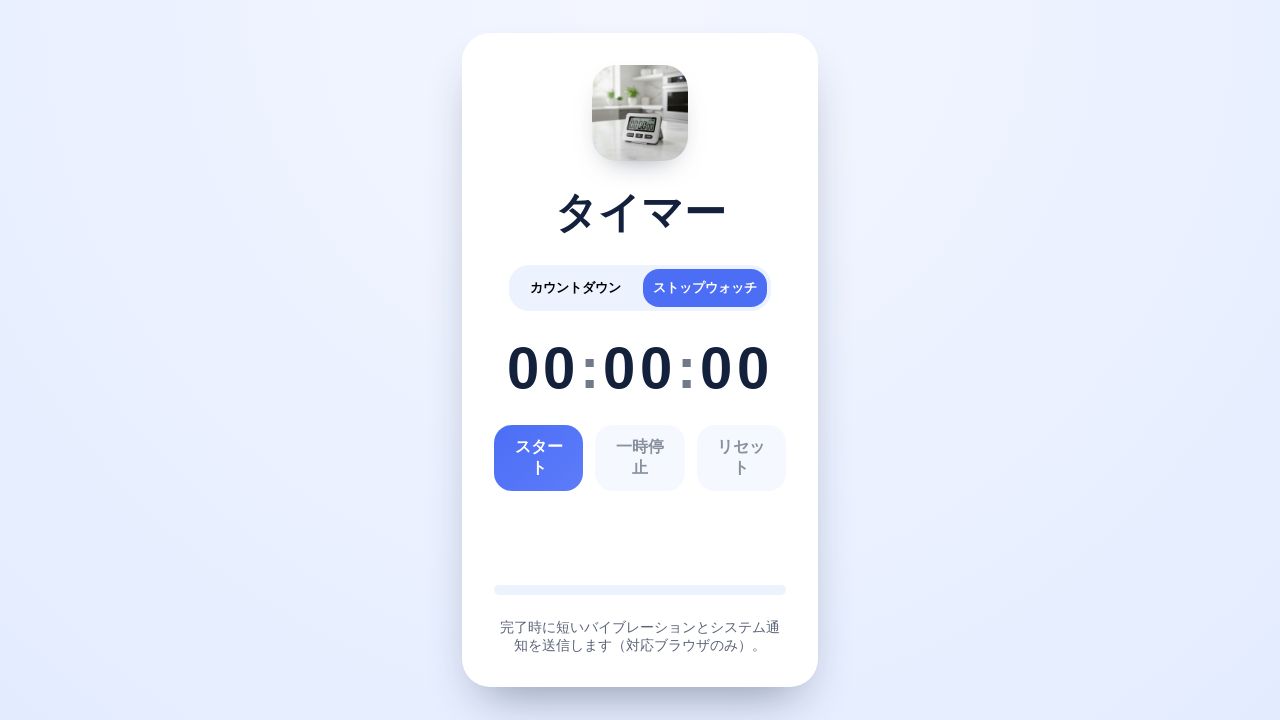